Fills out a registration form with user details including name, address, and account information

Starting URL: https://parabank.parasoft.com/parabank/register.htm

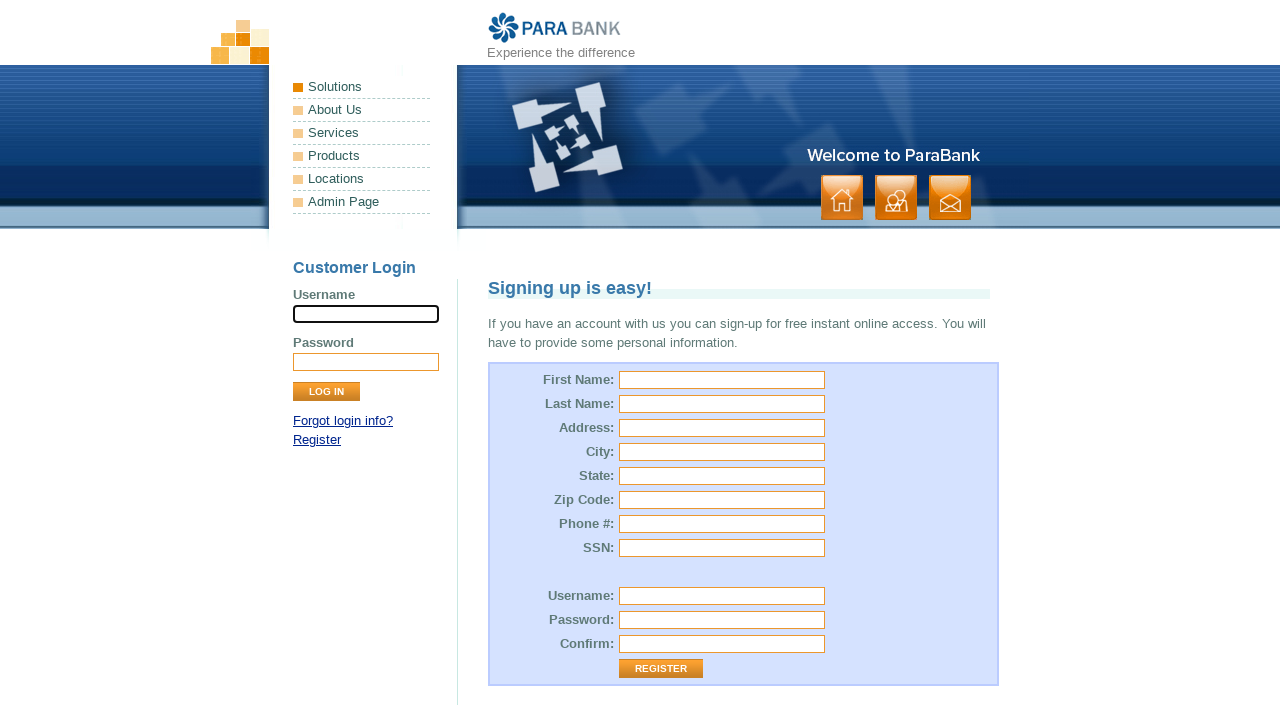

Filled first name field with 'Jack' on #customer\.firstName
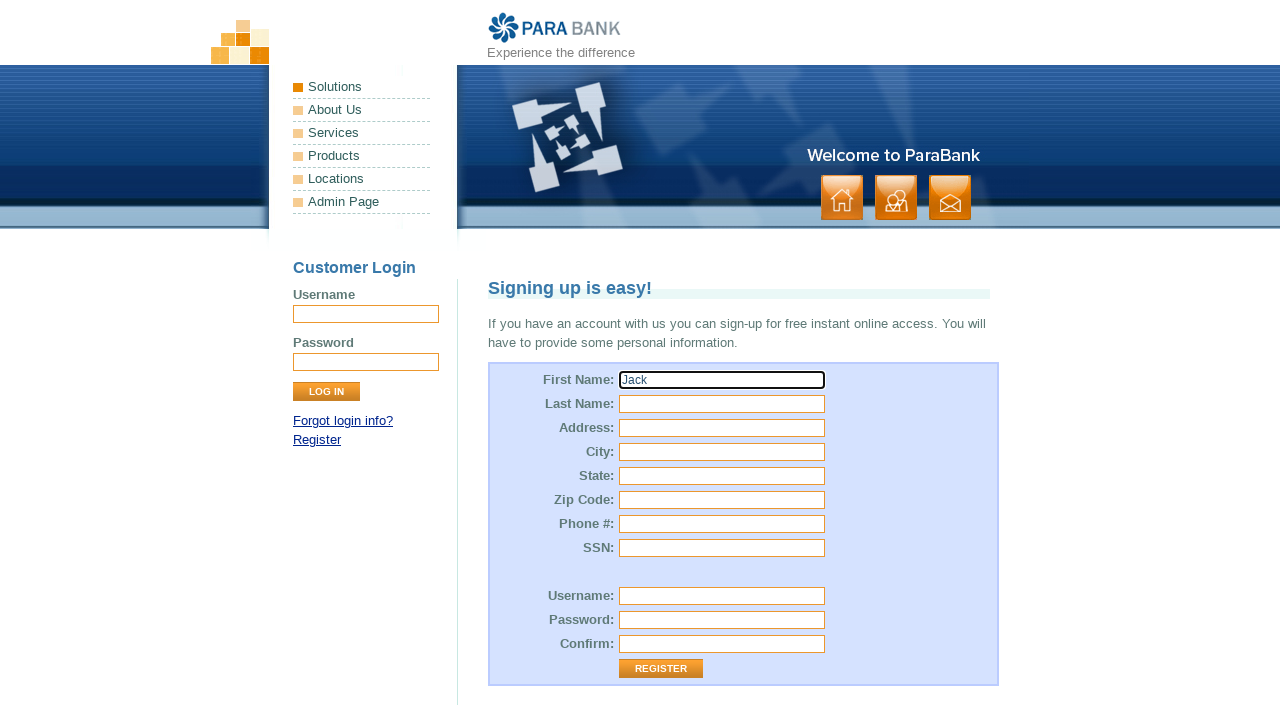

Filled last name field with 'Jackson' on #customer\.lastName
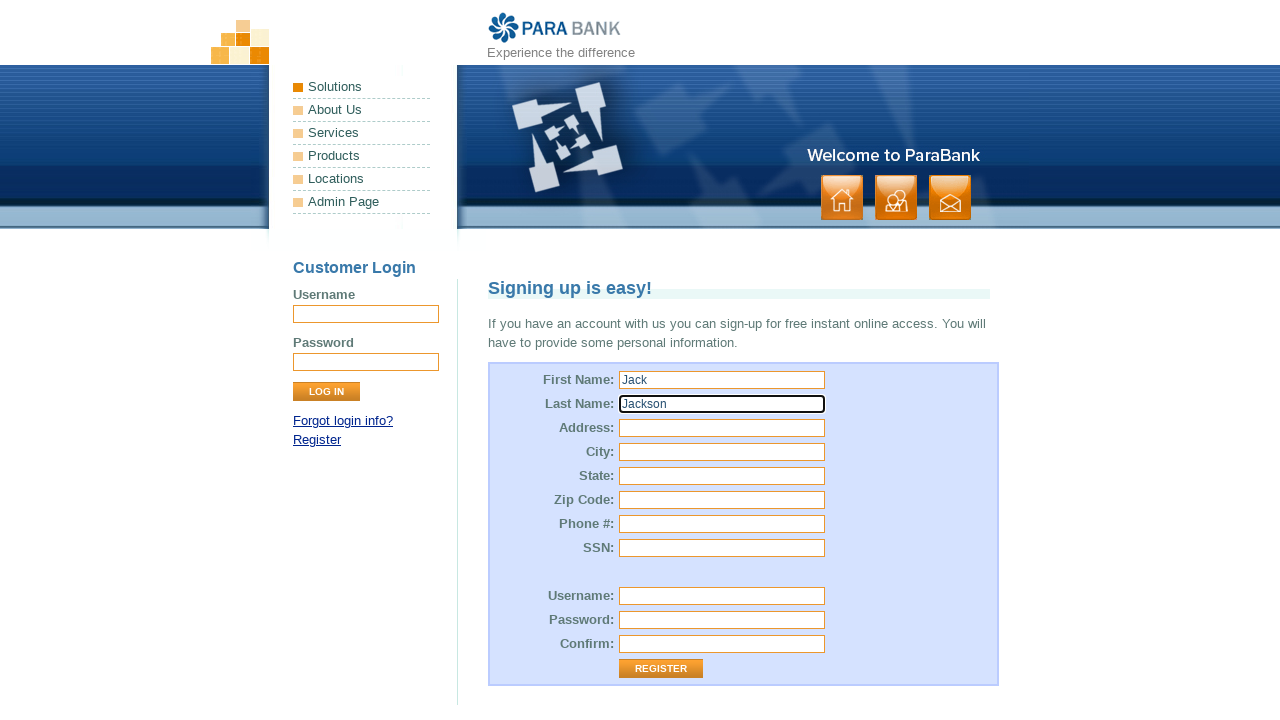

Filled street address field with '132, My Street, Kingston, New York 12401' on #customer\.address\.street
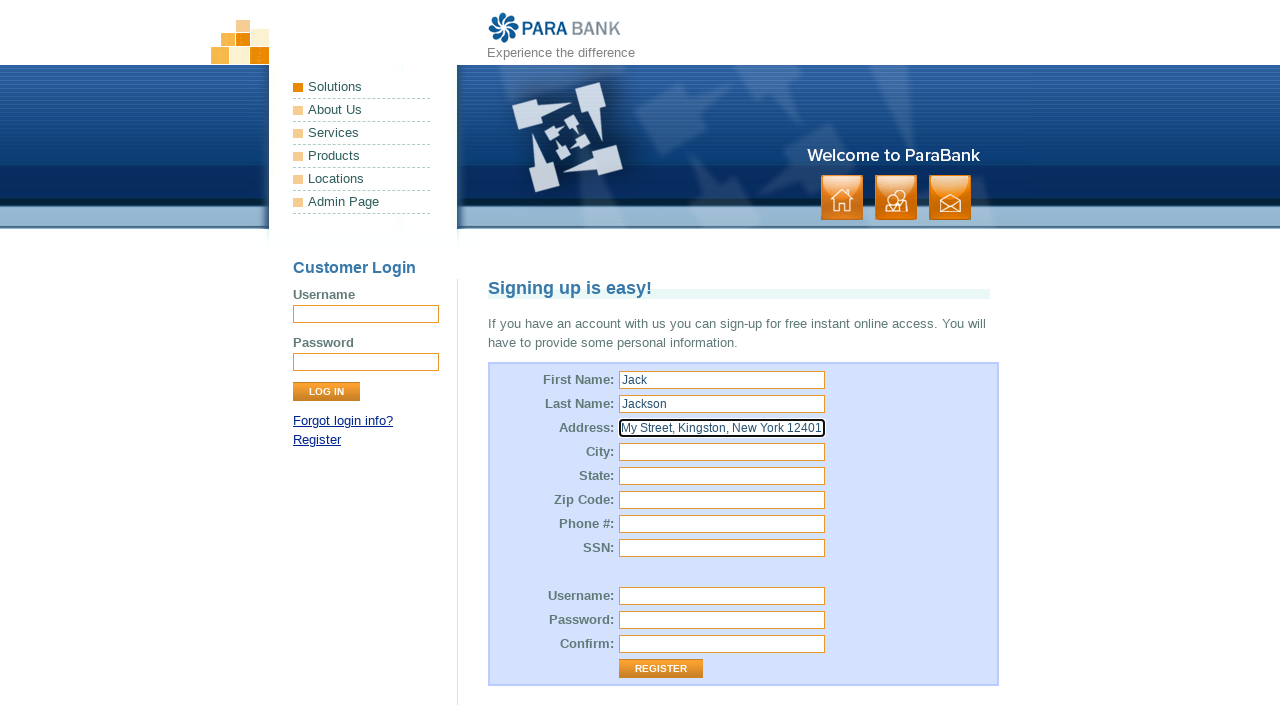

Filled city field with 'Kingston' on input[name='customer.address.city']
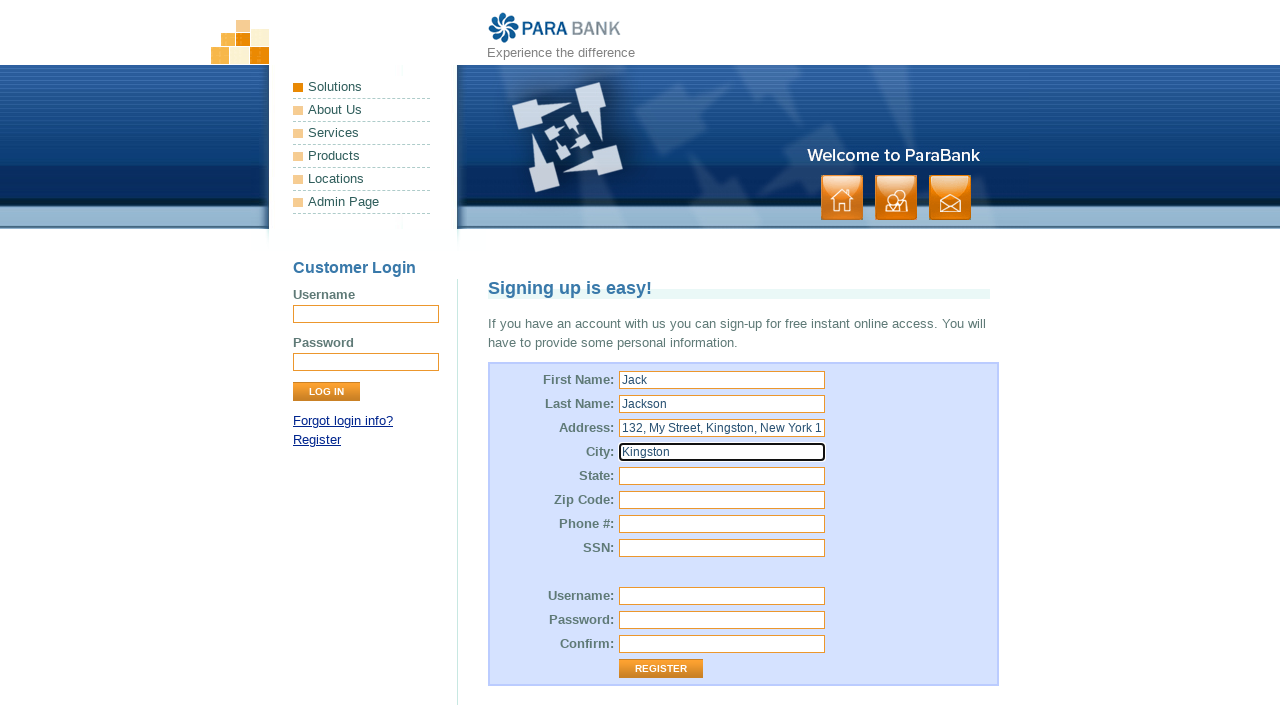

Filled state field with 'New York' on input[name='customer.address.state']
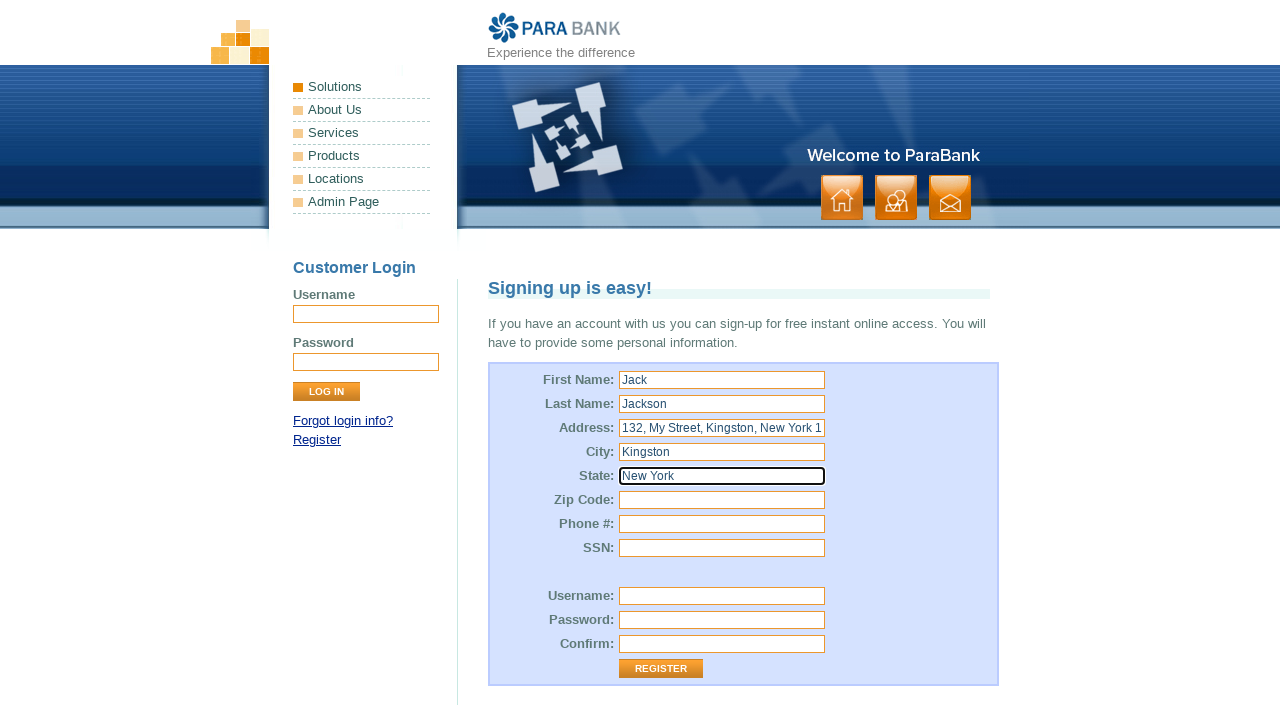

Filled zip code field with '12401' on #customer\.address\.zipCode
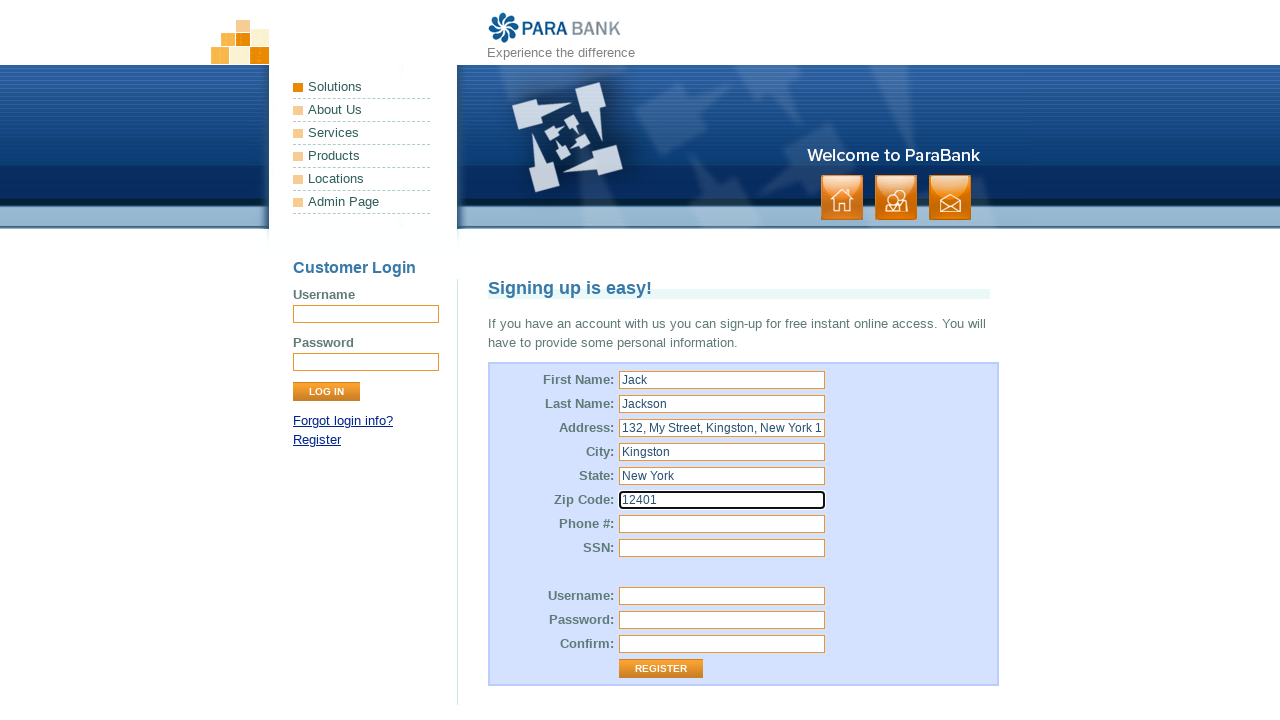

Filled phone number field with '432-354-7689' on #customer\.phoneNumber
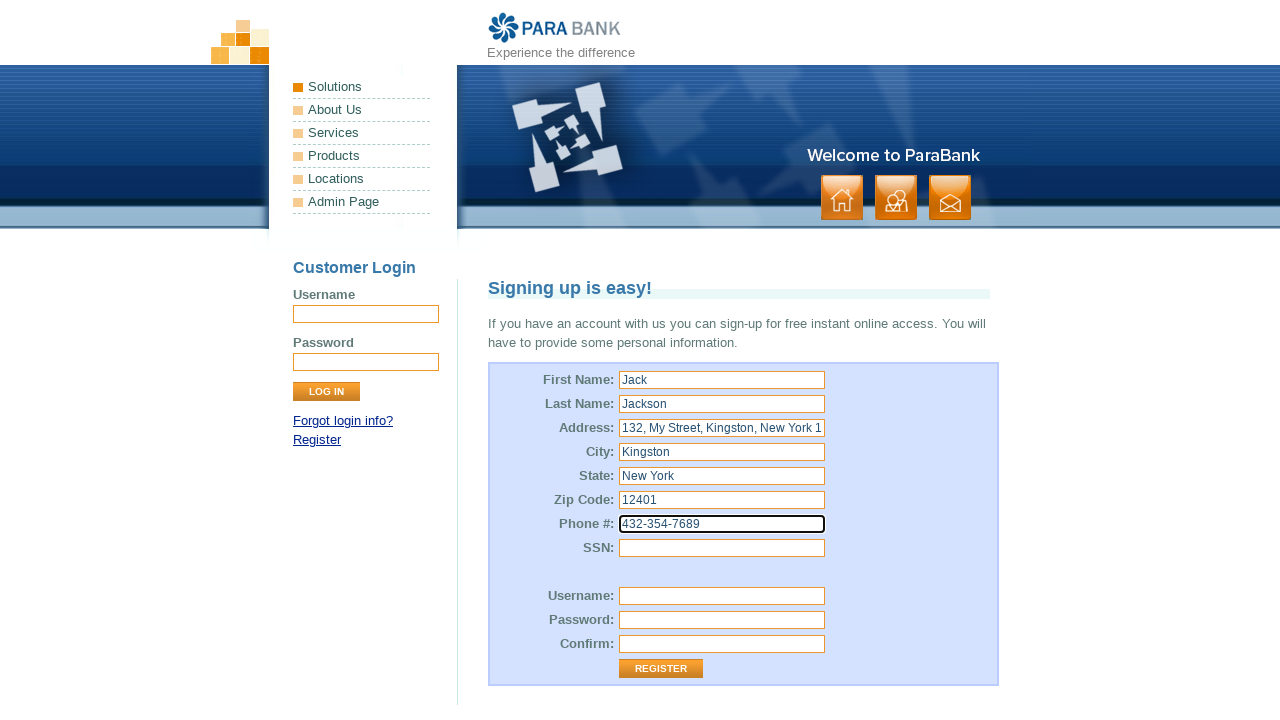

Filled SSN field with '051-02-1312' on #customer\.ssn
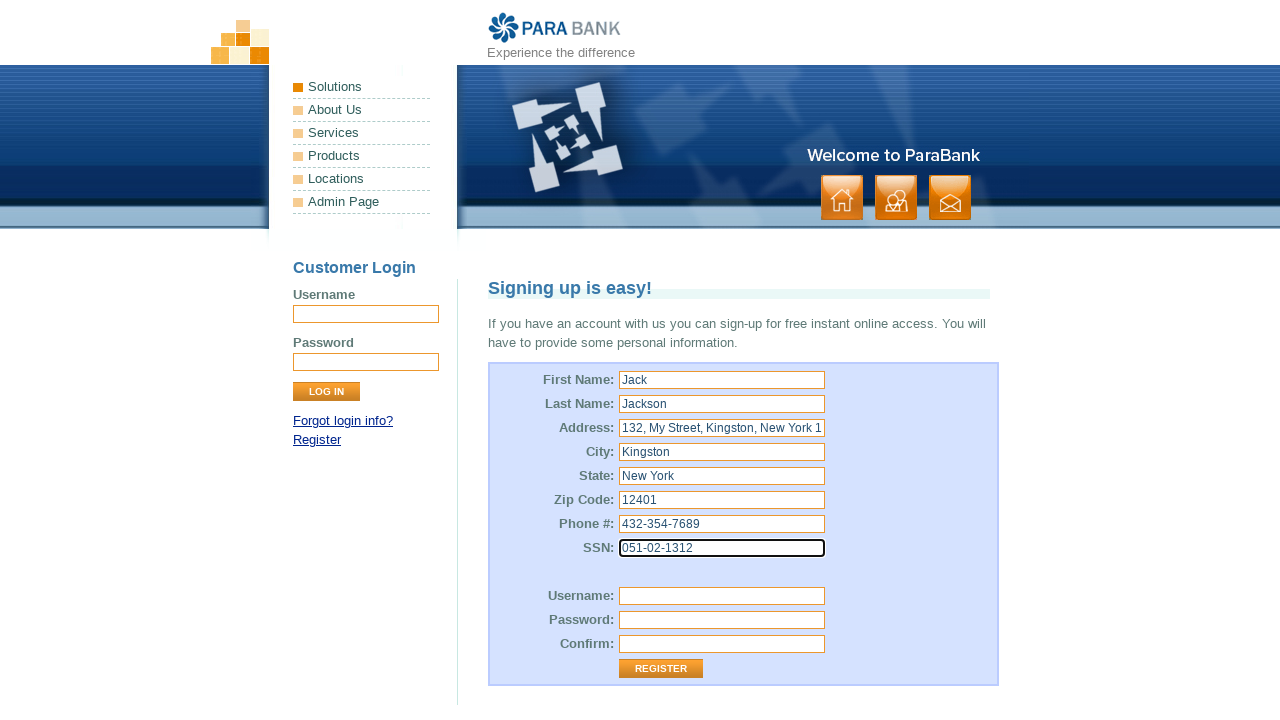

Filled username field with 'JackJaks' on input[name='customer.username']
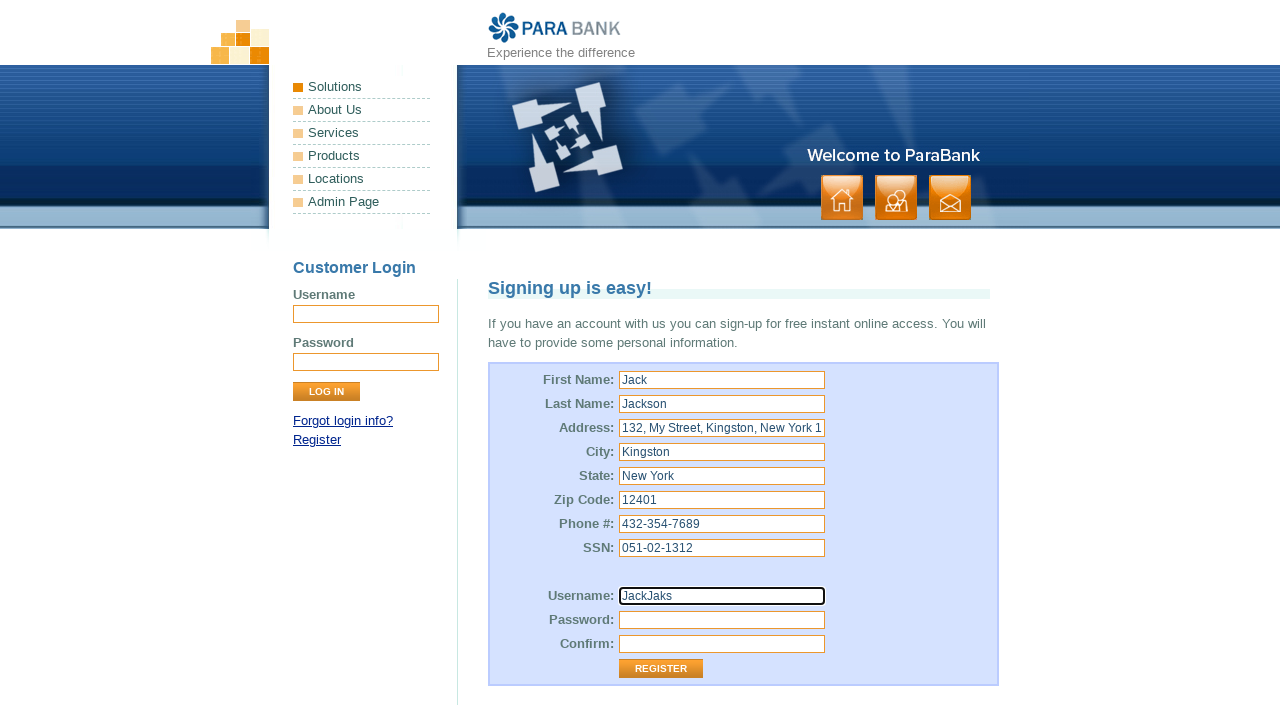

Filled password field with 'Pass@12' on input[name='customer.password']
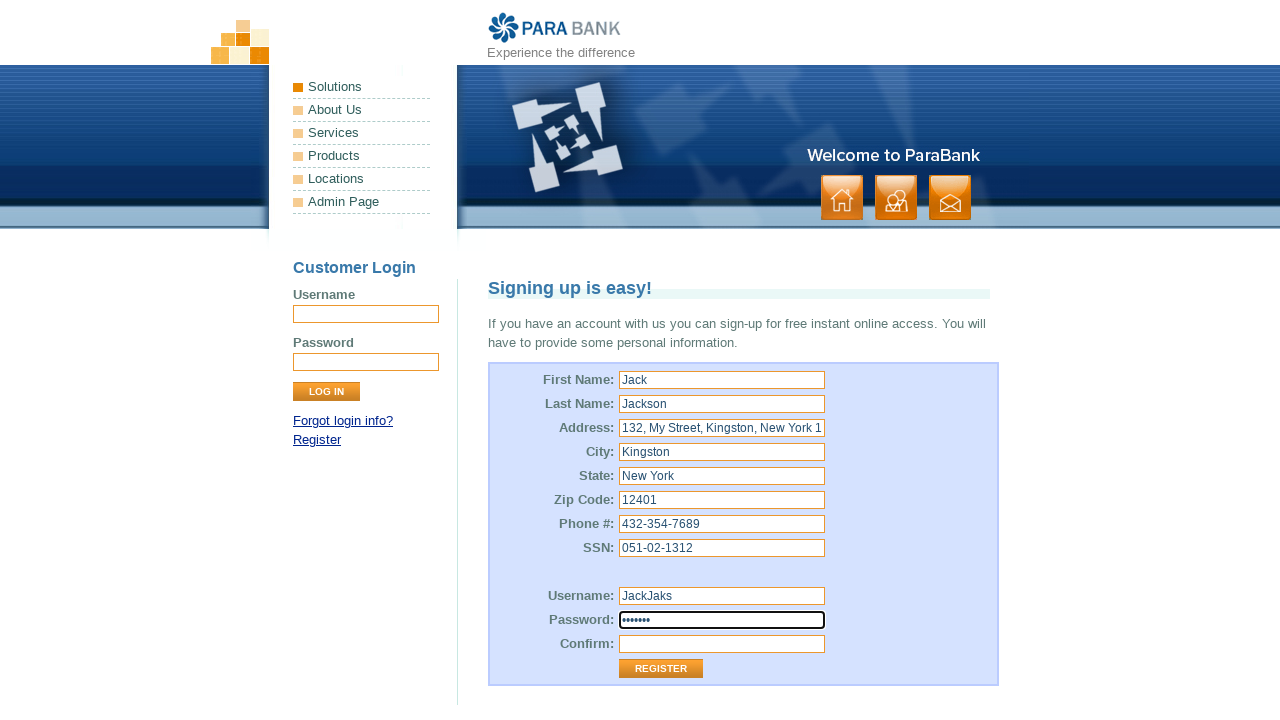

Filled password confirmation field with 'Pass@12' on input[name='repeatedPassword']
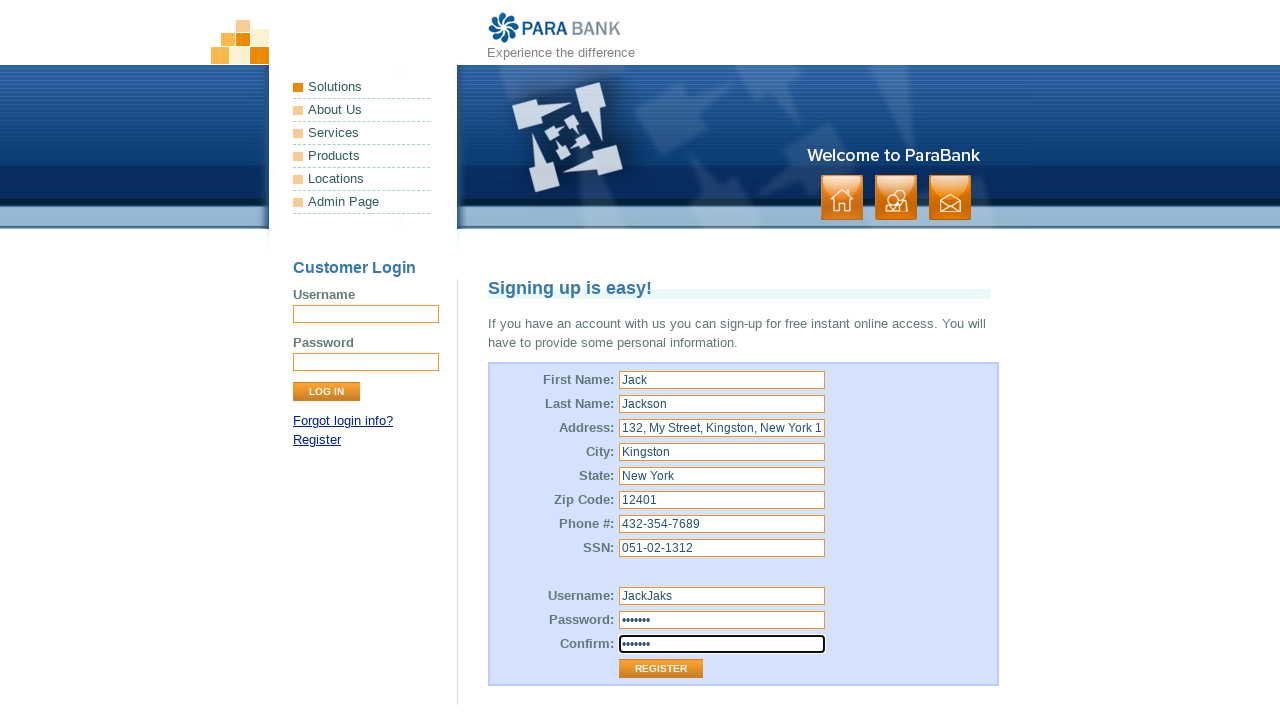

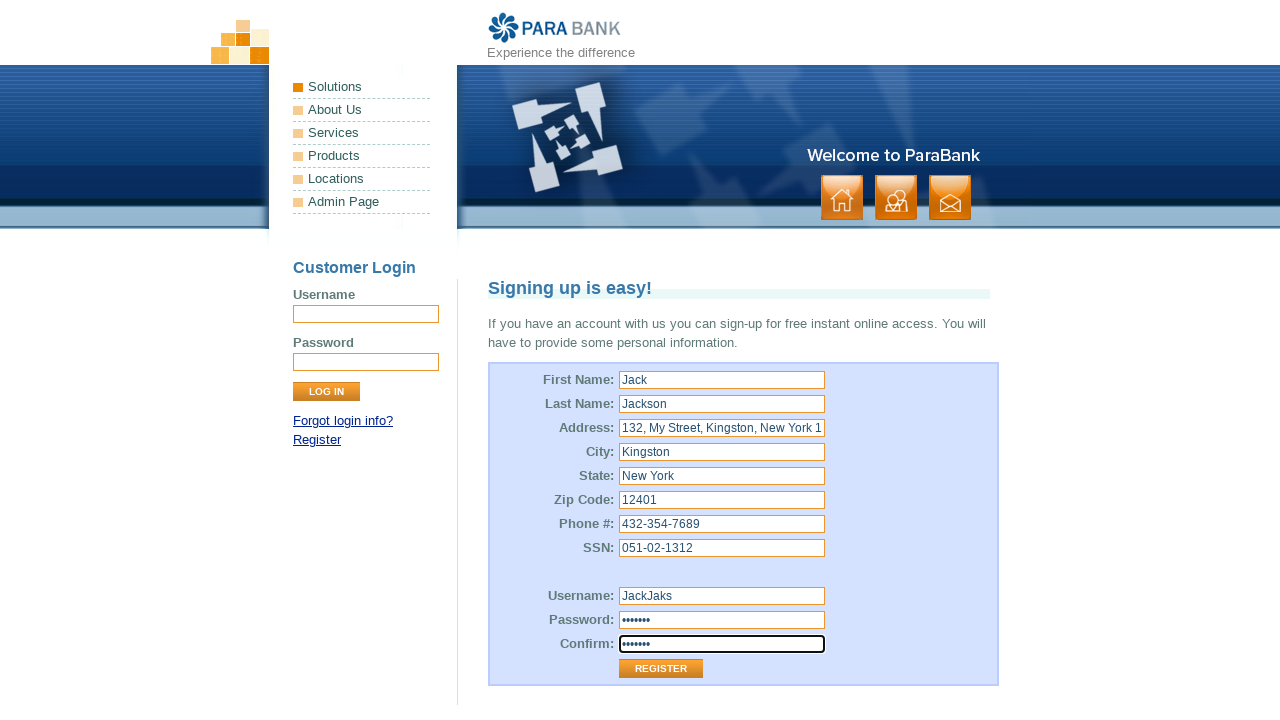